Tests jQuery UI accordion functionality by clicking Section 2 and verifying the expanded content contains specific text

Starting URL: https://jqueryui.com/accordion/

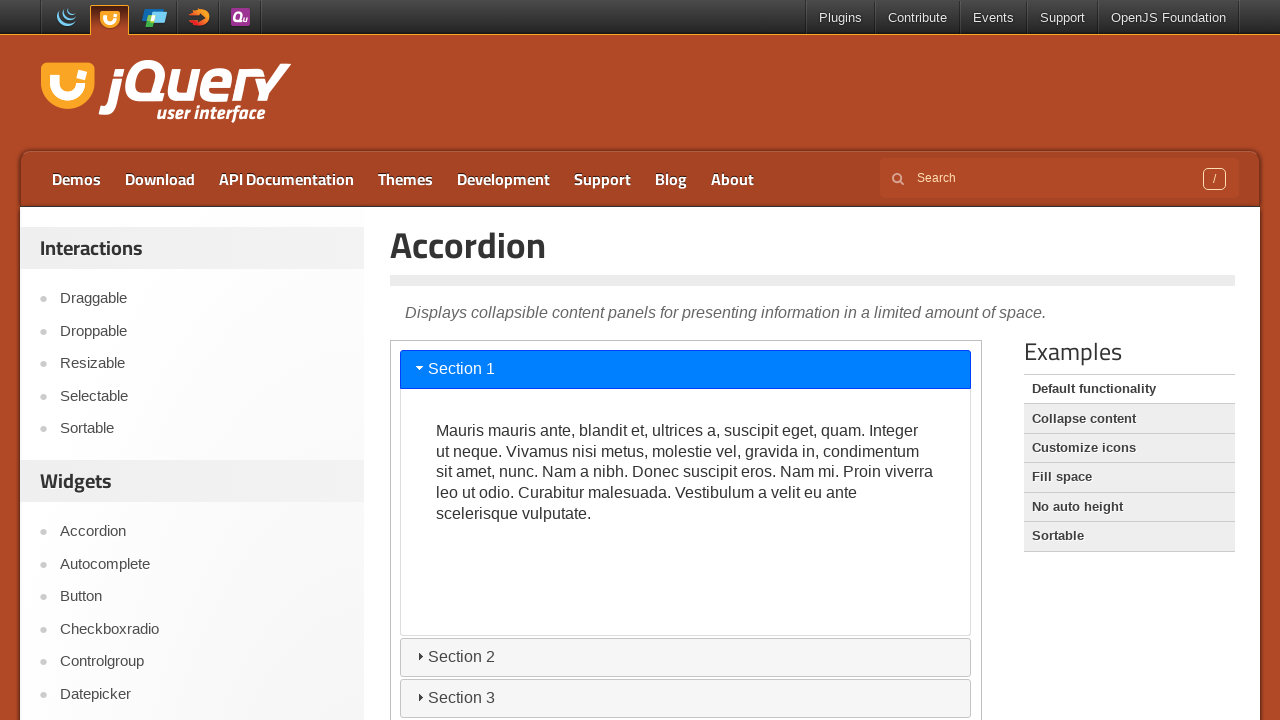

Located demo iframe for jQuery UI accordion
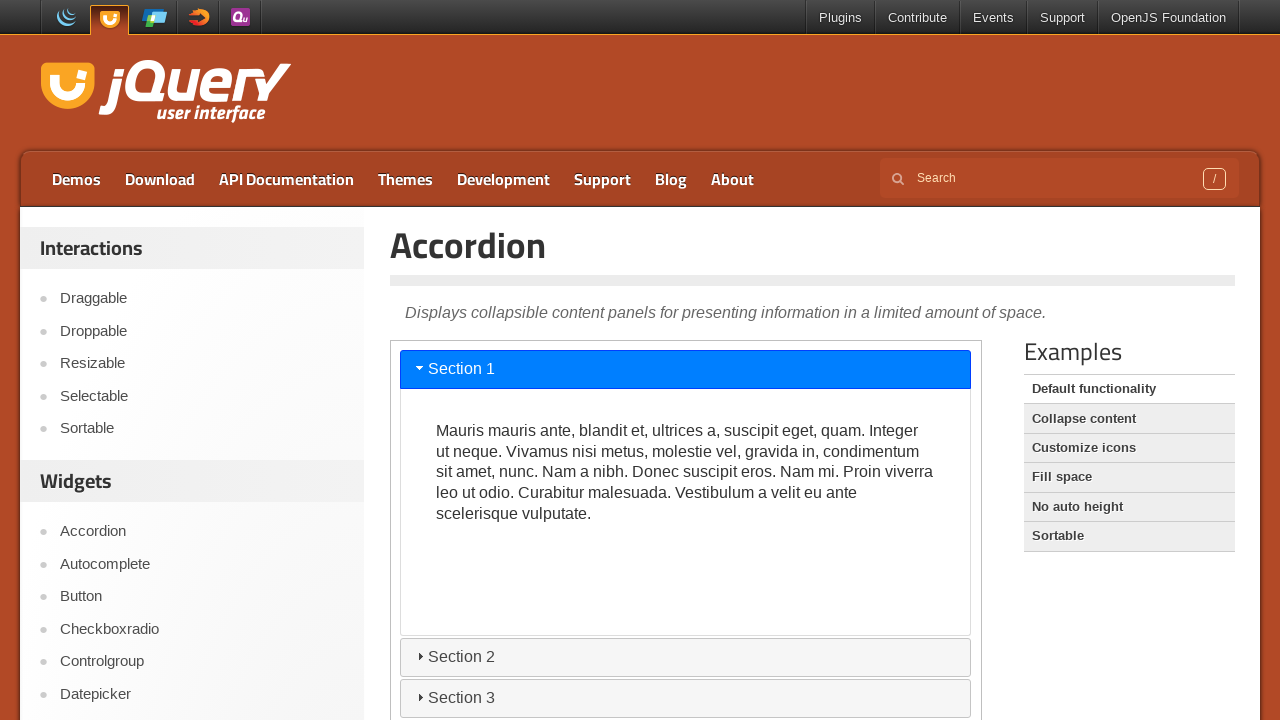

Clicked Section 2 header to expand accordion section at (686, 657) on iframe.demo-frame >> internal:control=enter-frame >> #ui-id-3
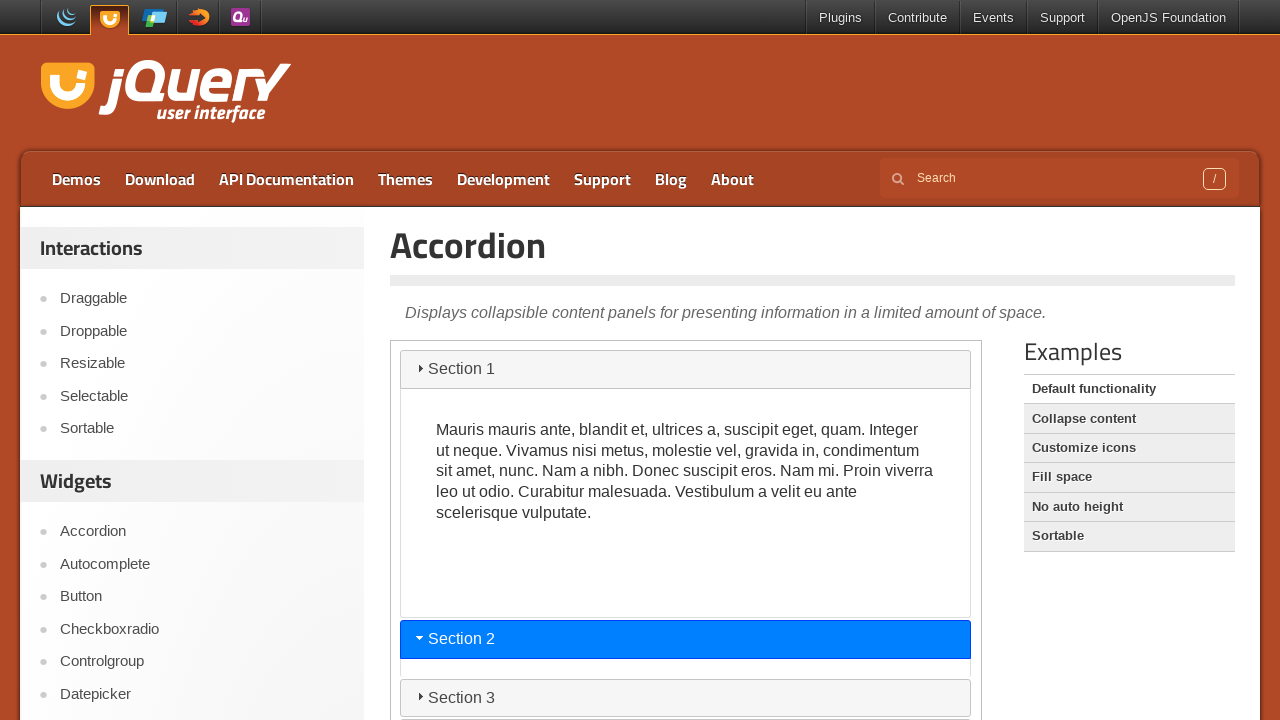

Located Section 2 expanded content
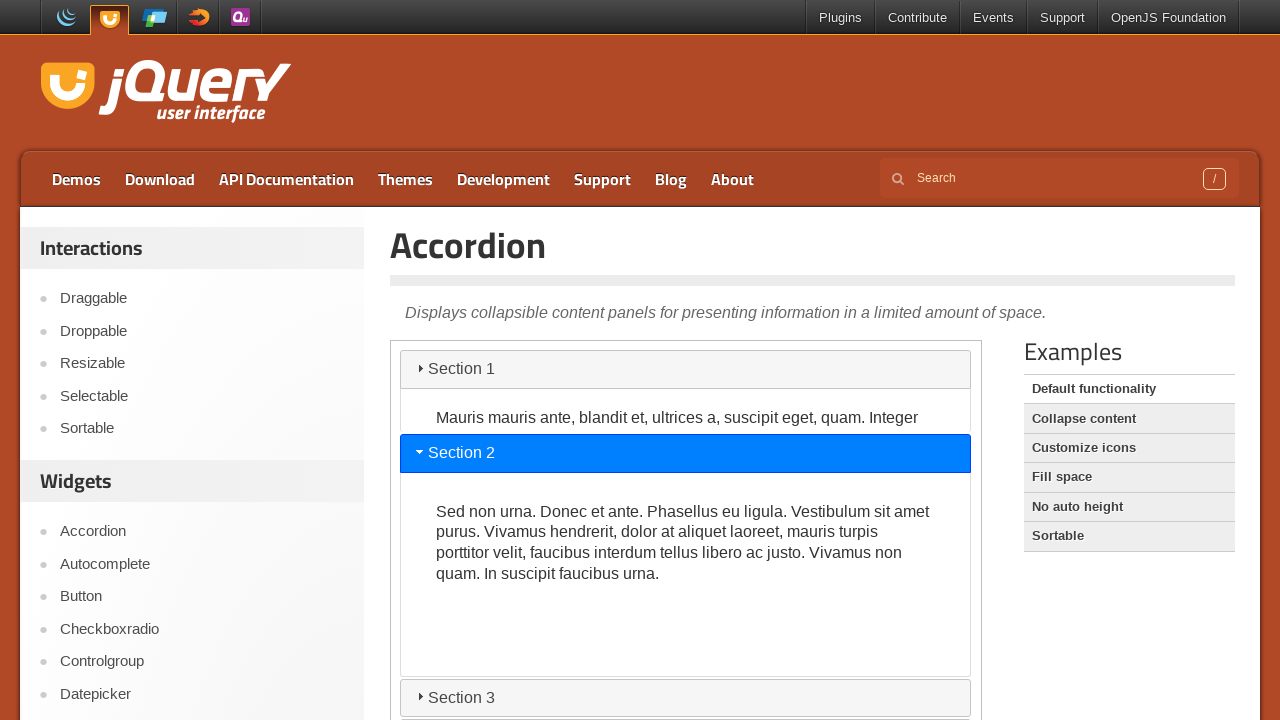

Verified that expanded Section 2 contains text 'Sed non urna'
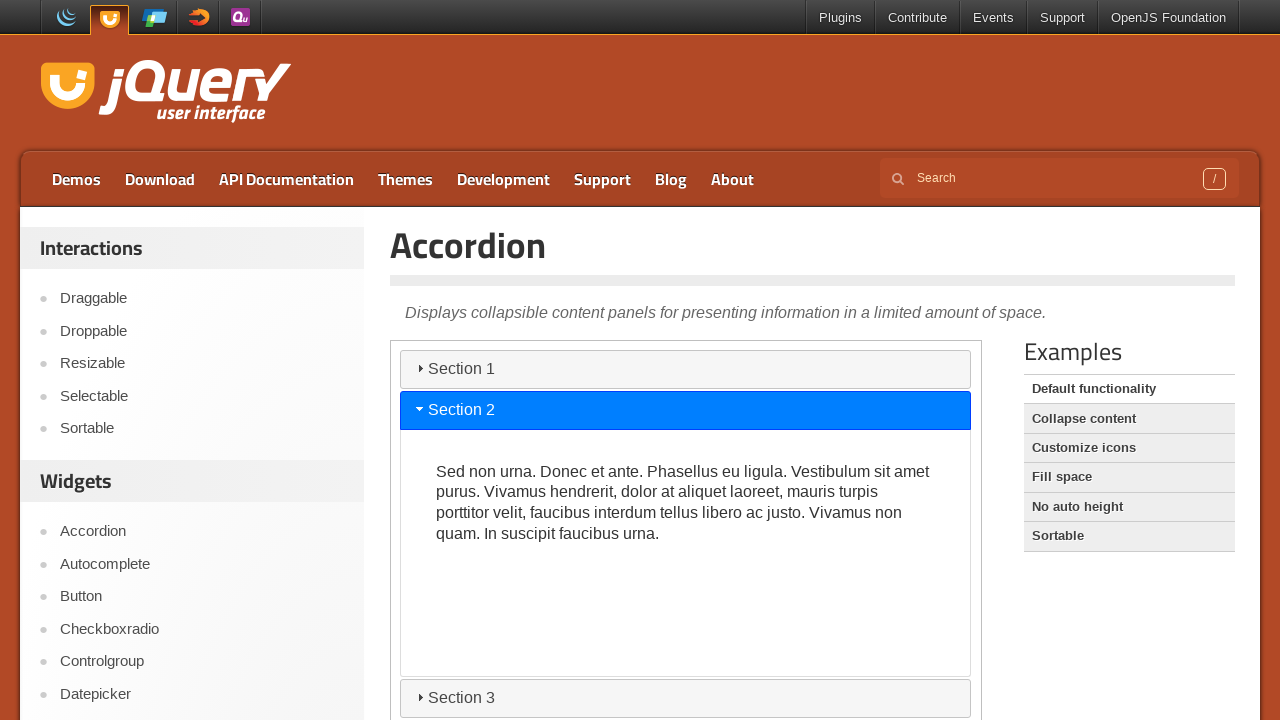

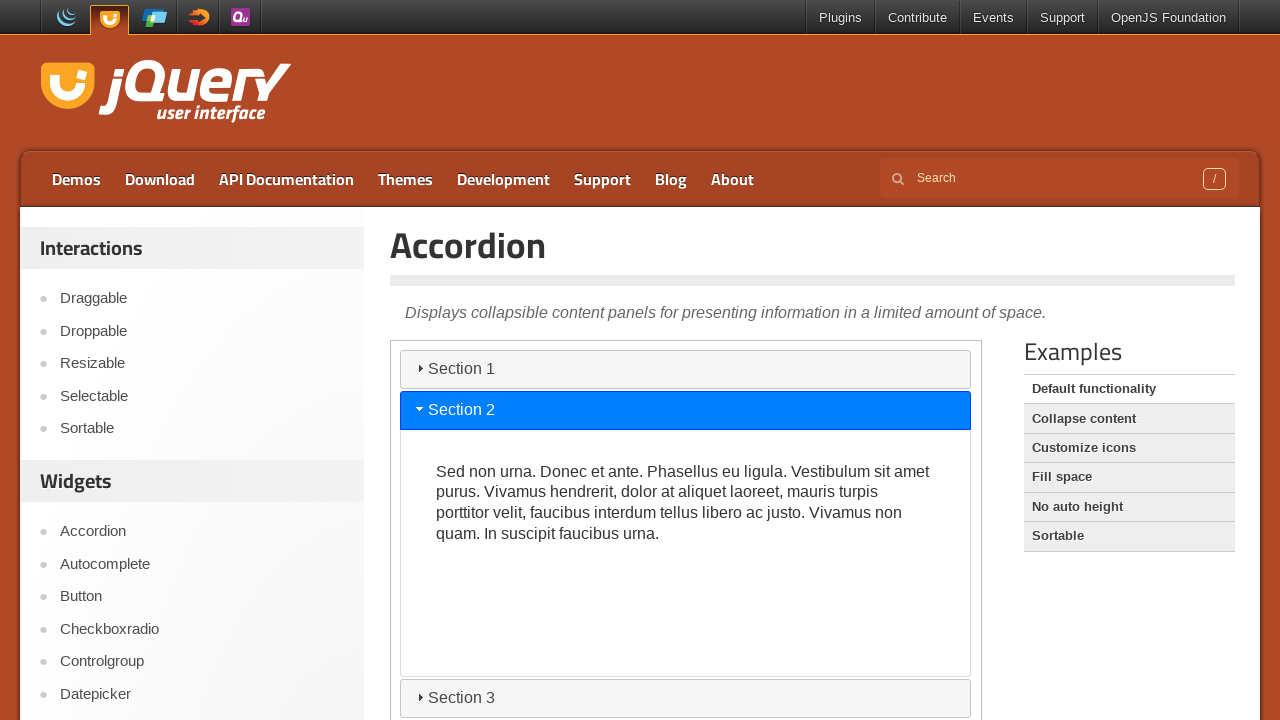